Navigates to HYR Tutorials page, hovers over Selenium Practice menu option, and clicks on Basic Controls link

Starting URL: https://www.hyrtutorials.com/p/basic-controls.html

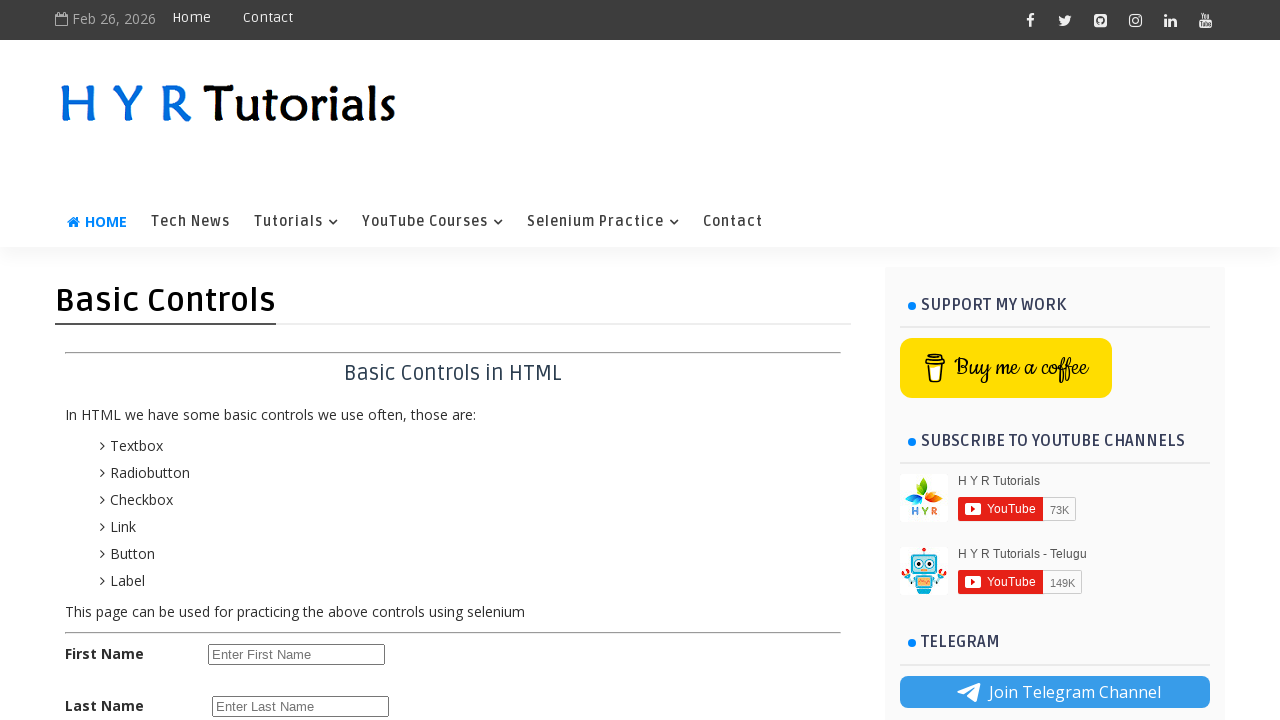

Verified header image is present
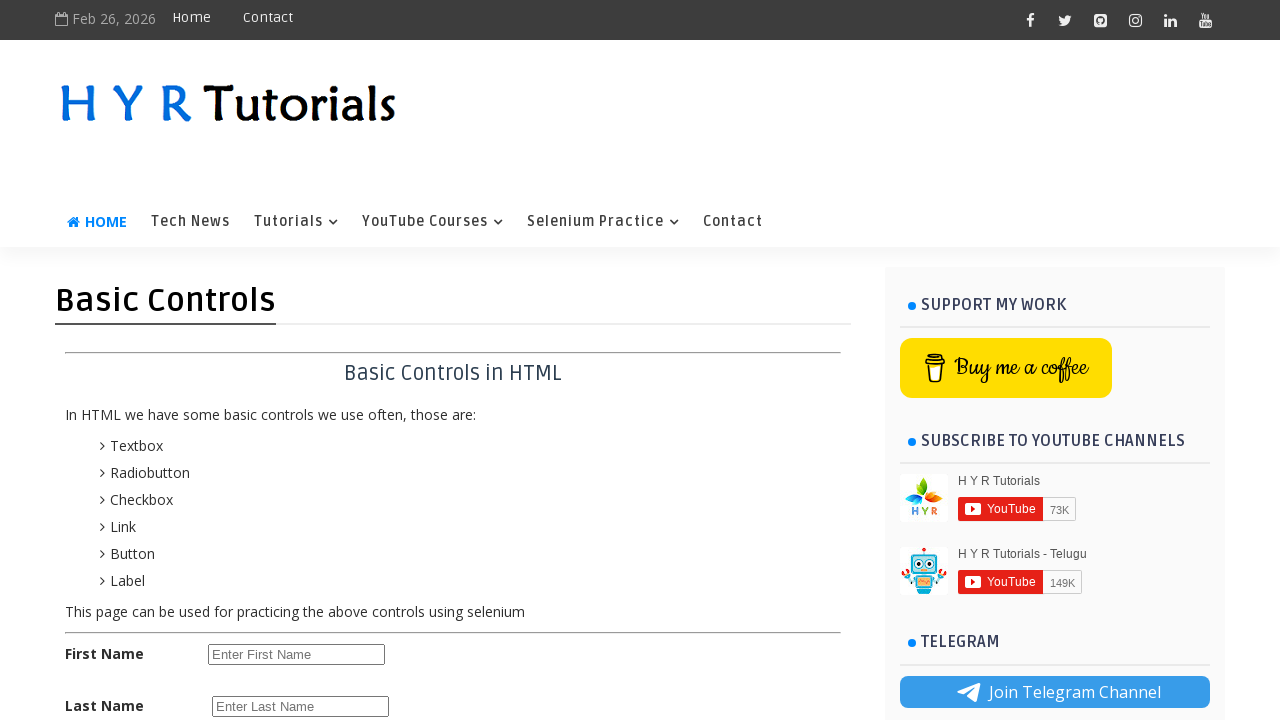

Hovered over Selenium Practice menu option at (603, 222) on xpath=//a[text()='Selenium Practice']
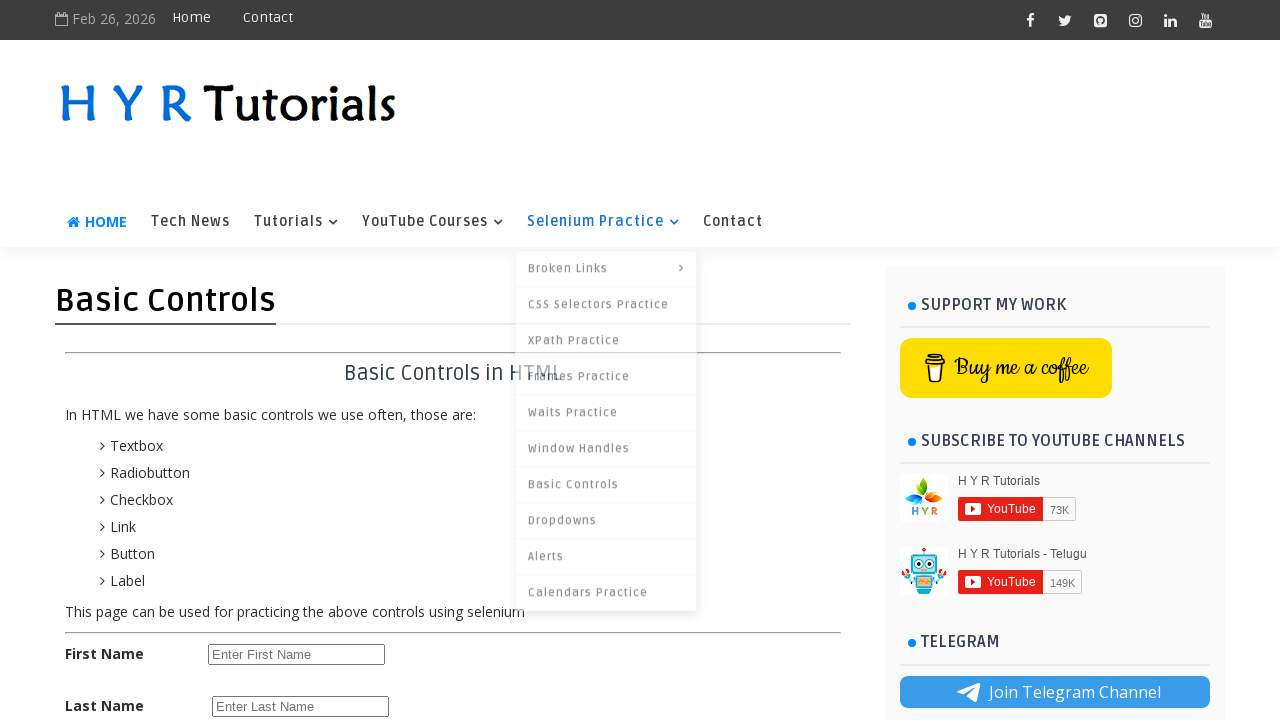

Clicked on Basic Controls link at (606, 480) on xpath=//a[text()='Basic Controls']
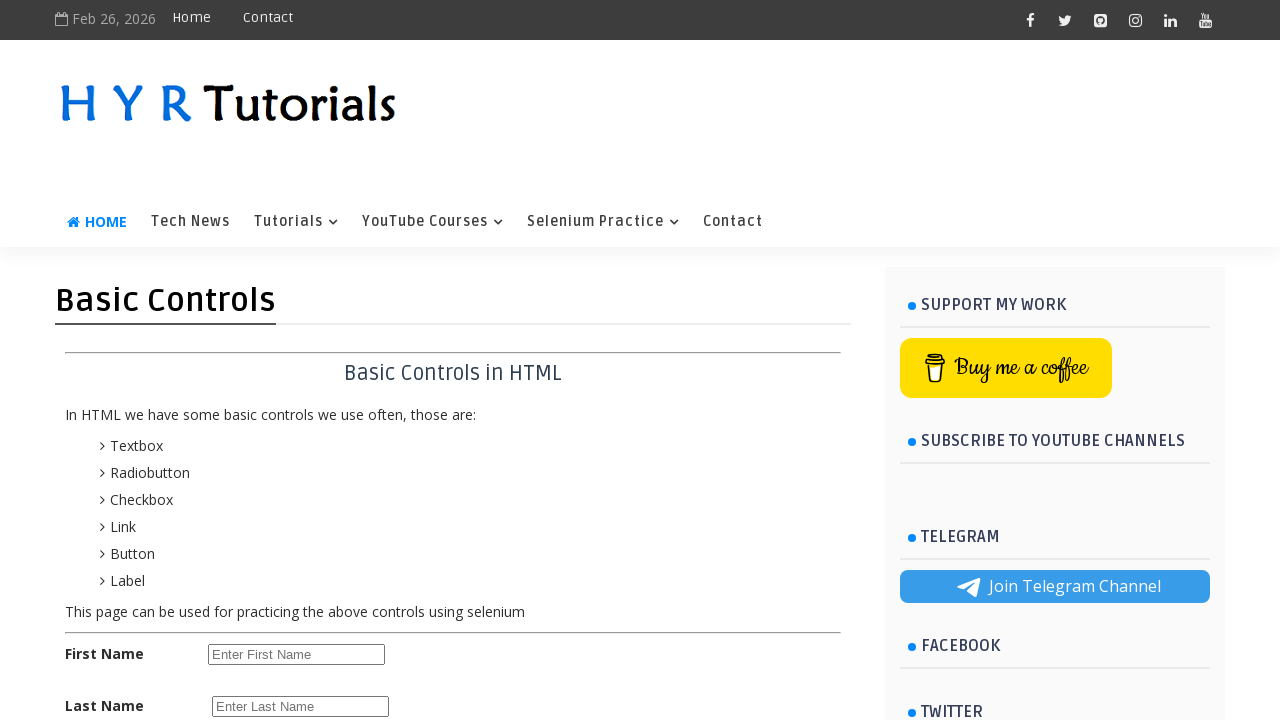

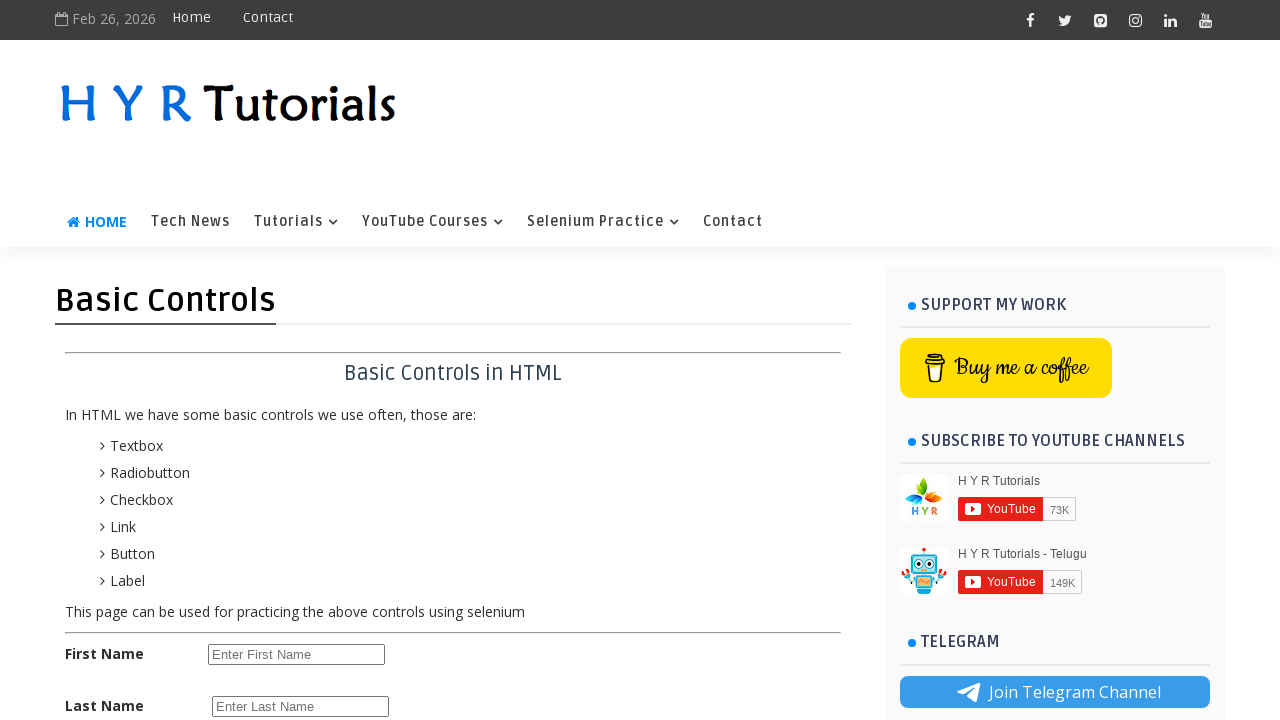